Tests the positive case of entering a valid 5-digit zip code in the registration form and verifying successful progression to the next step

Starting URL: https://www.sharelane.com/

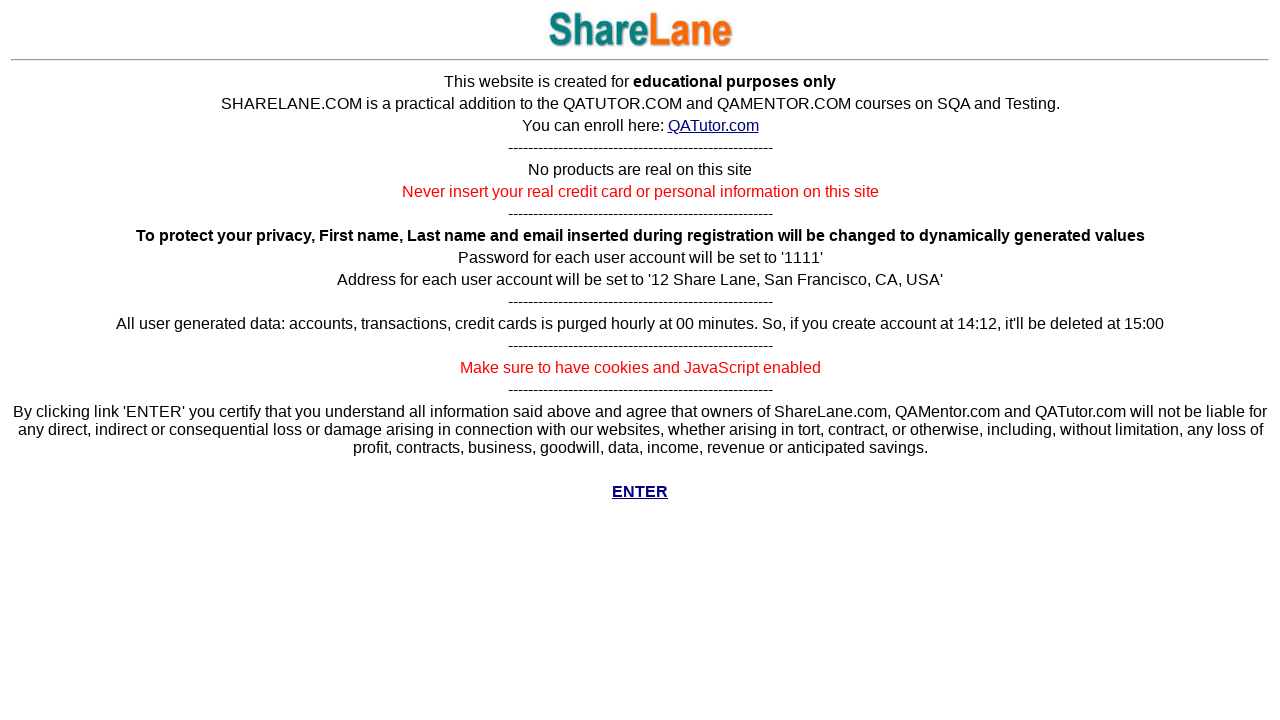

Clicked Enter button to access main site at (640, 492) on a[href='../cgi-bin/main.py']
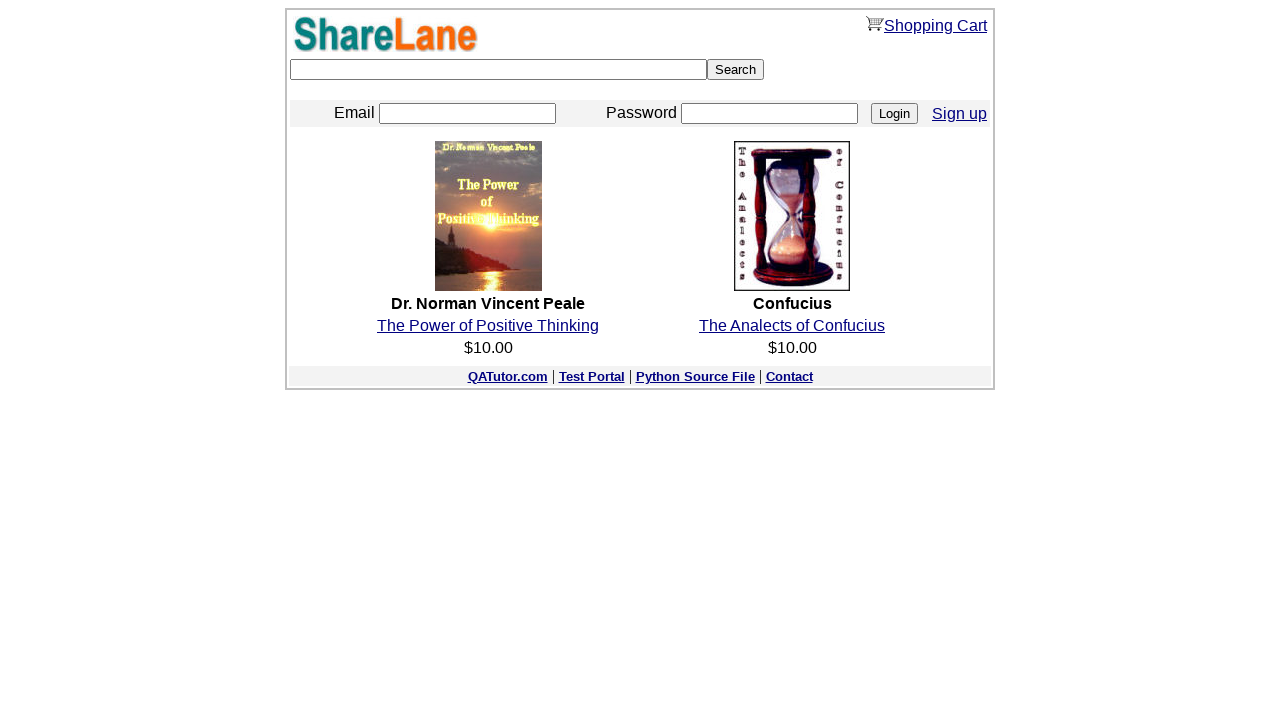

Clicked Sign Up link at (960, 113) on a[href='./register.py']
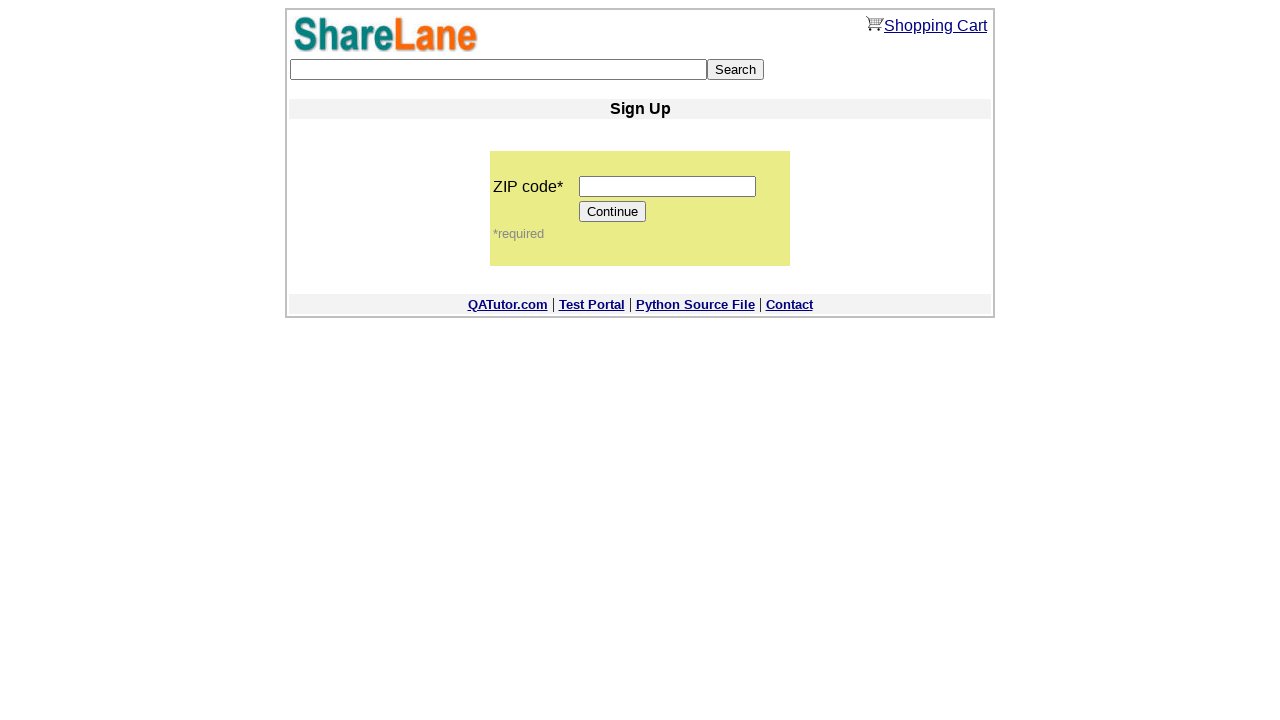

Entered valid 5-digit zip code '12345' in registration form on input[name='zip_code']
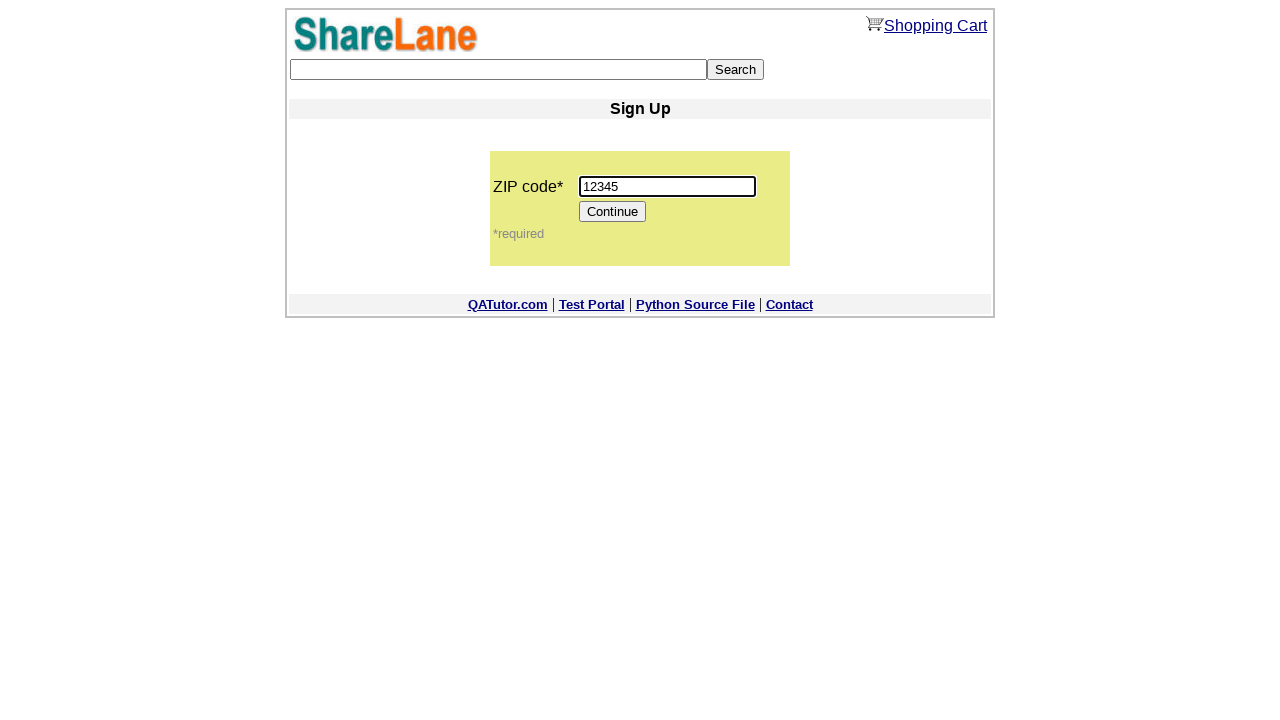

Clicked Continue button to submit zip code at (613, 212) on input[value='Continue']
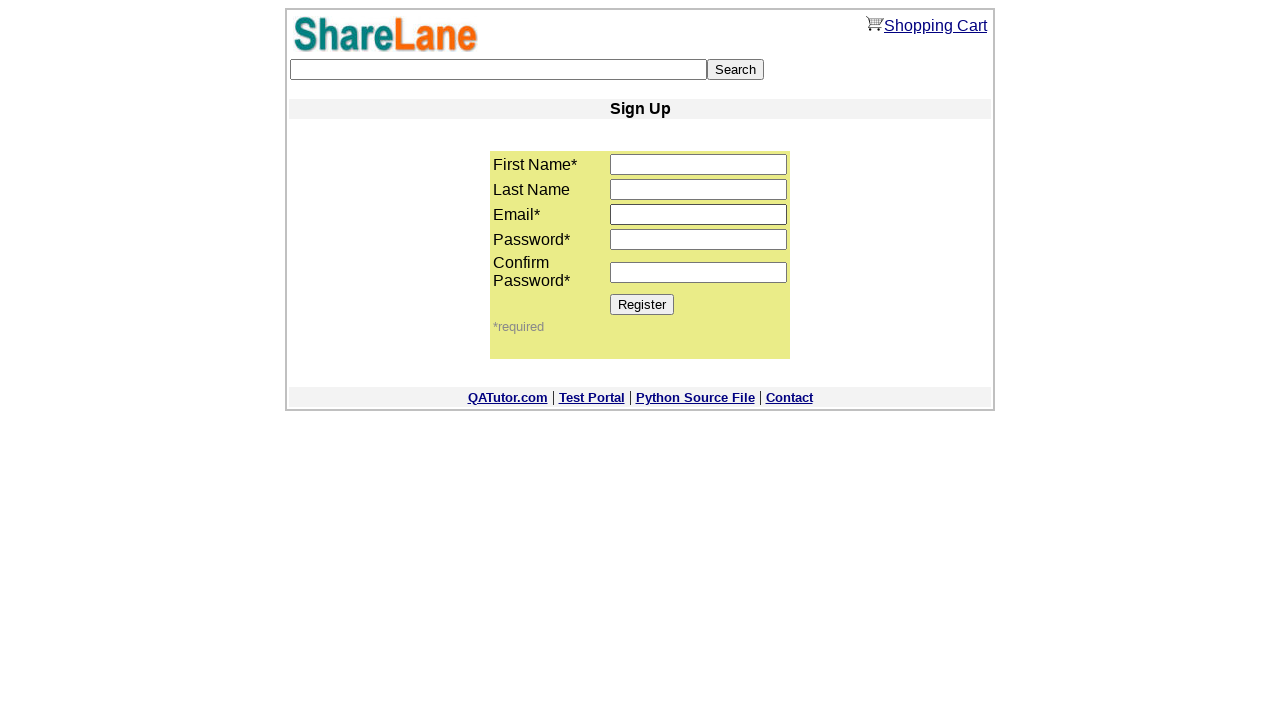

Register button appeared on next page, confirming successful progression
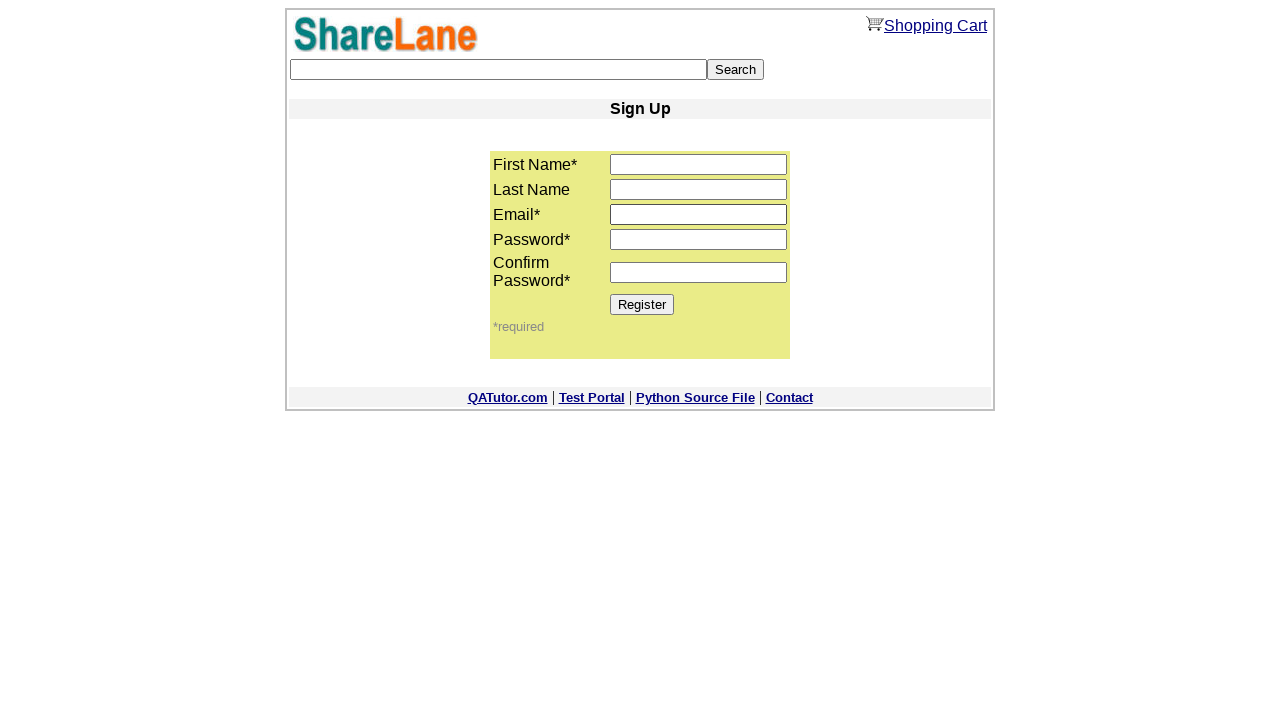

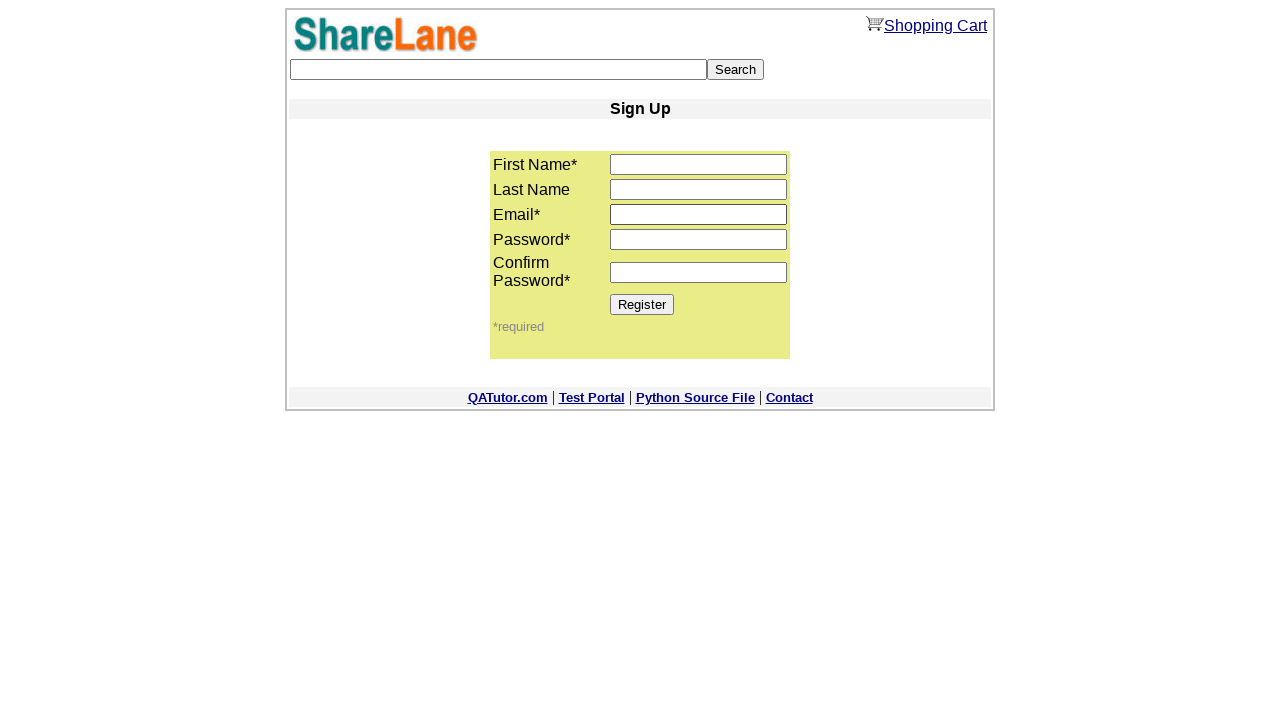